Tests filling out a practice form by entering first name and last name fields

Starting URL: https://demoqa.com/automation-practice-form/

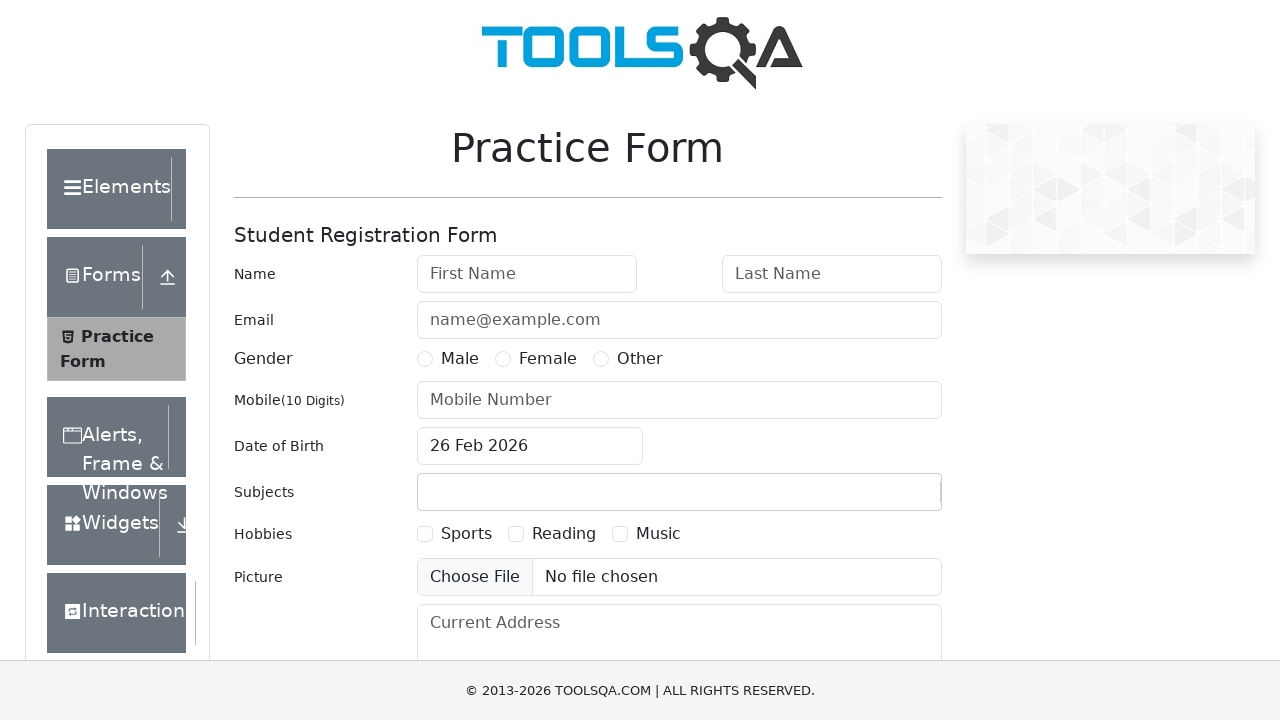

Filled first name field with 'Nazakat' on #firstName
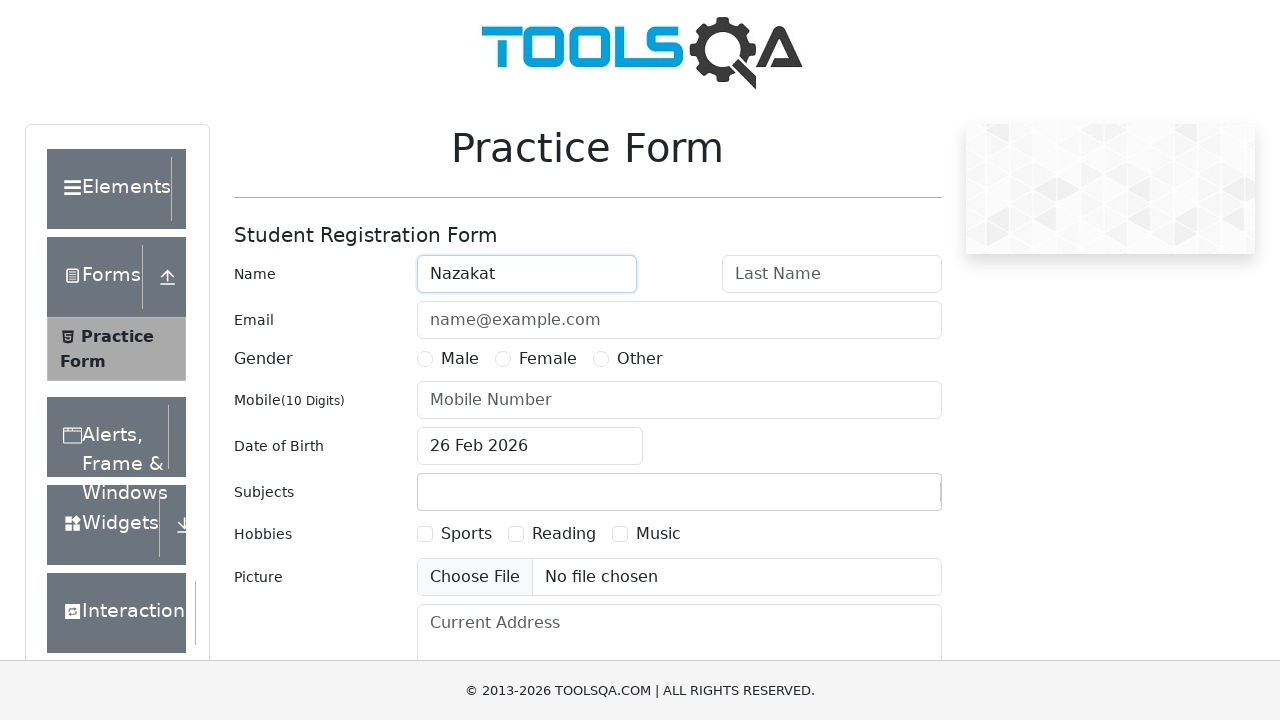

Filled last name field with 'Hanifayeva' on #lastName
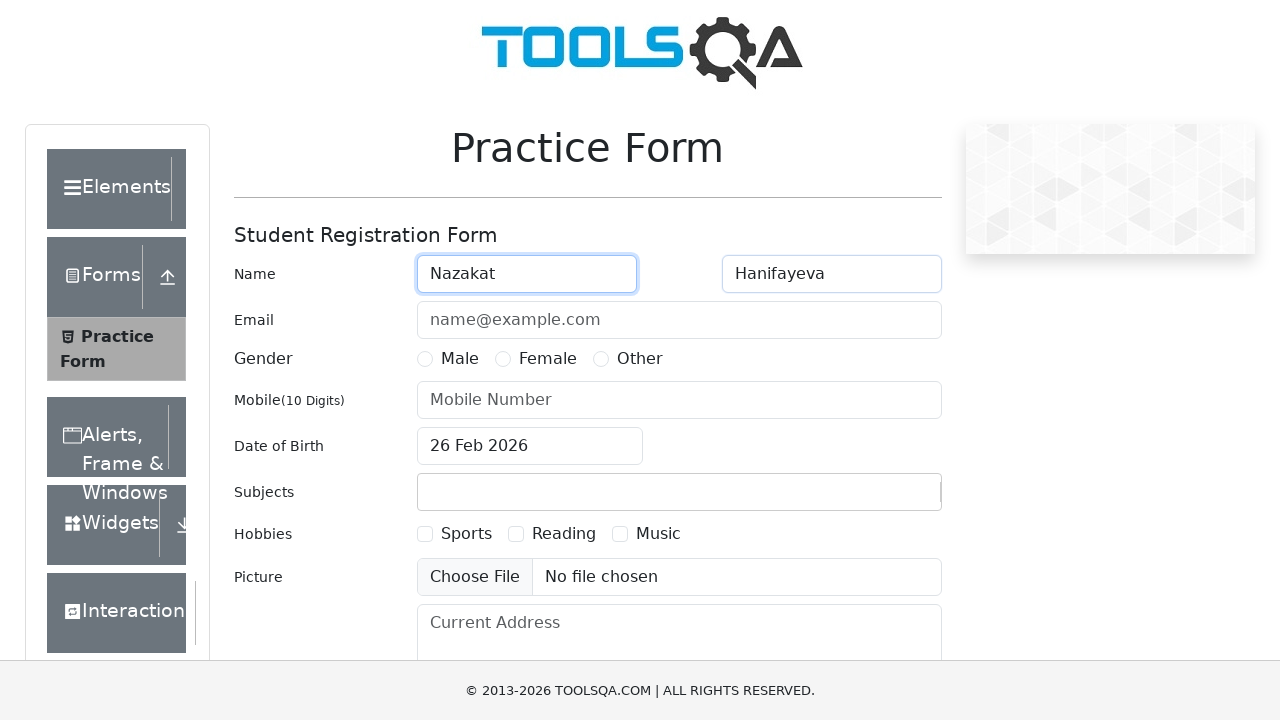

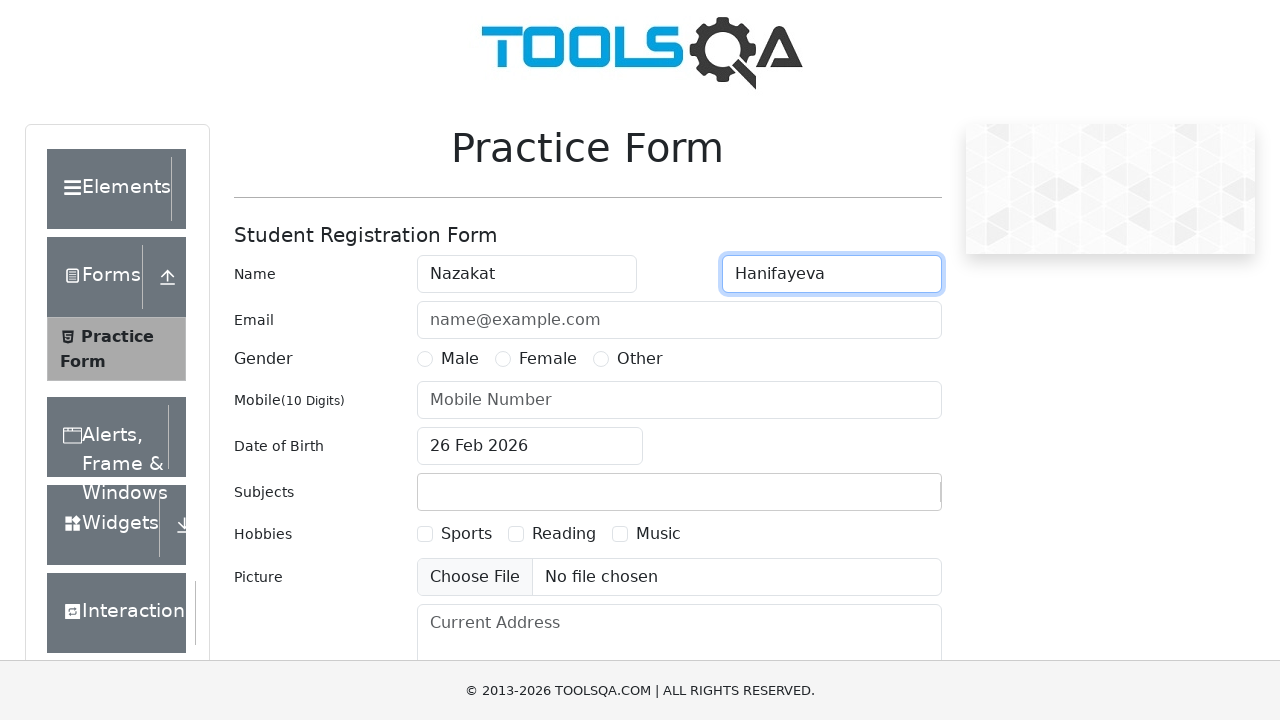